Navigates to MakeMyTrip website and counts the number of browser windows opened

Starting URL: https://www.makemytrip.com/

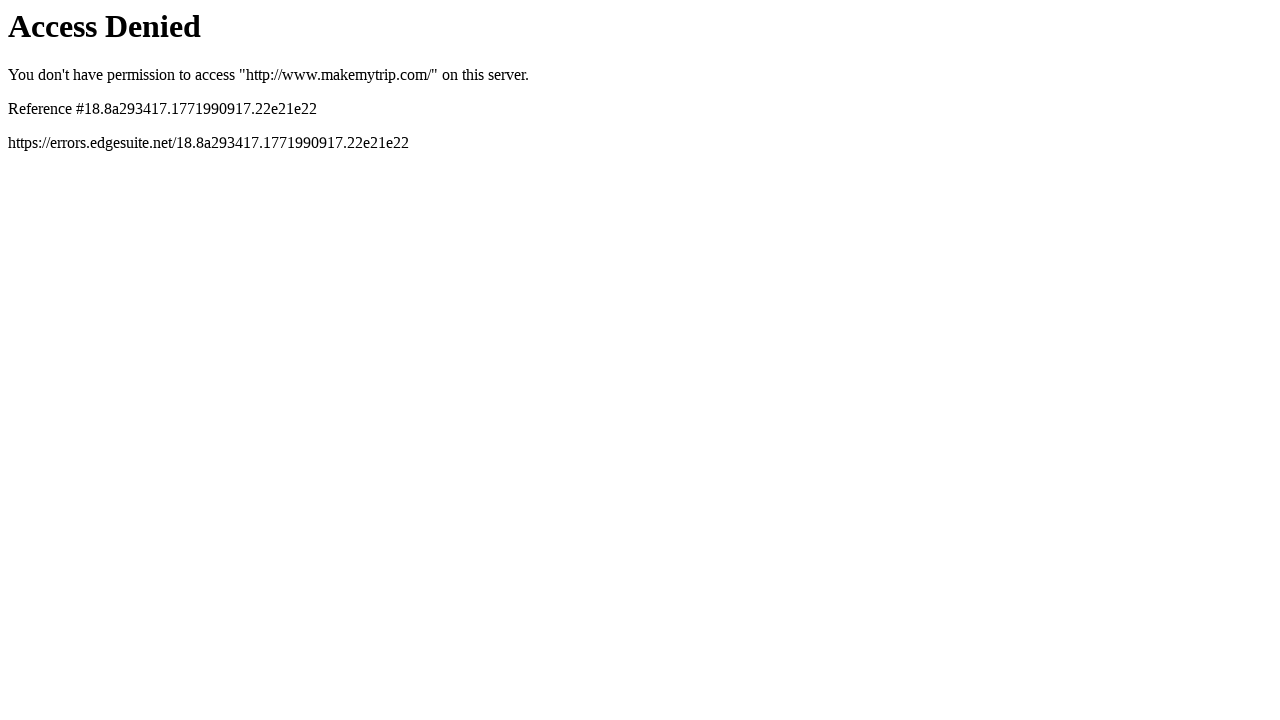

Navigated to MakeMyTrip website
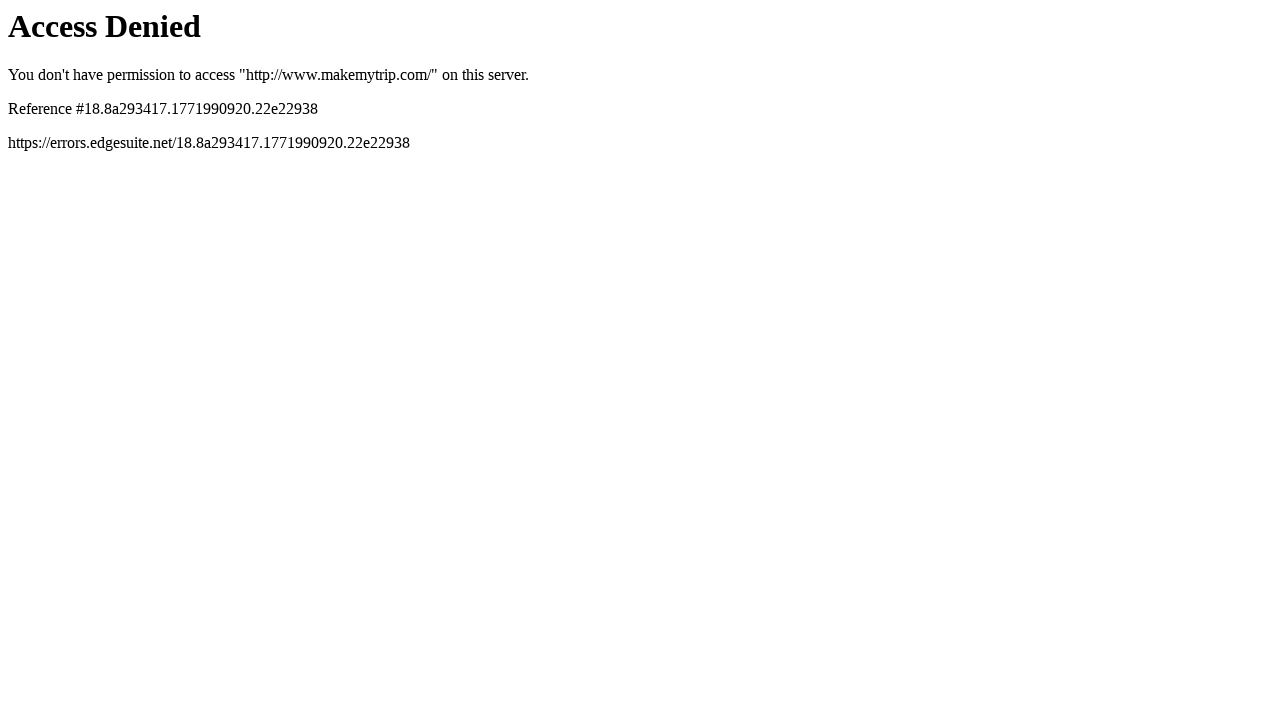

Retrieved all browser windows/pages - Total count: 1
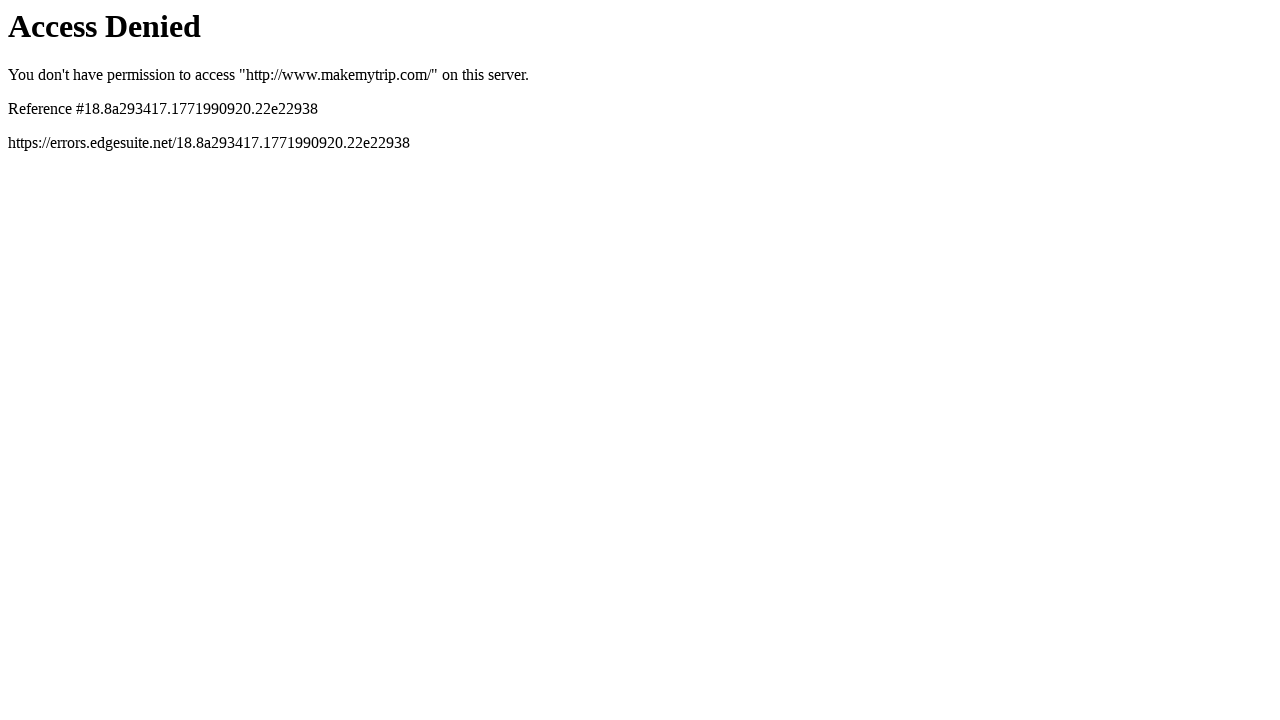

Printed window count: 1 browser windows opened
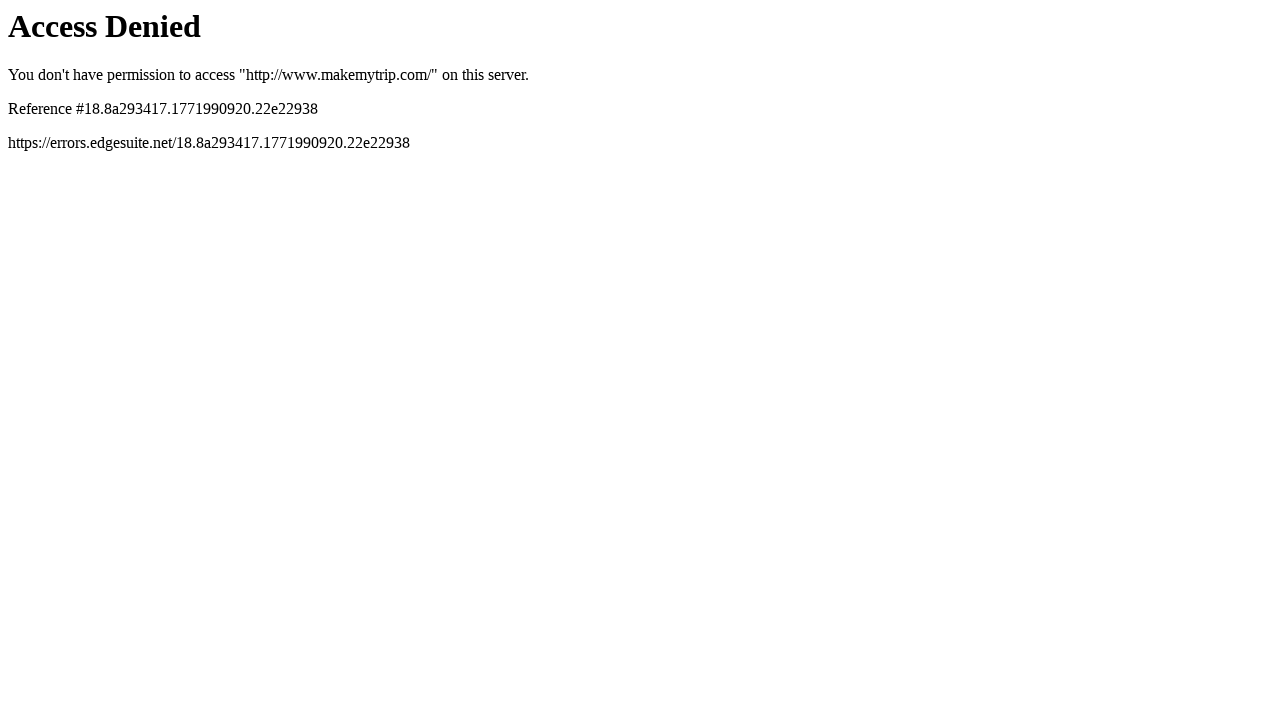

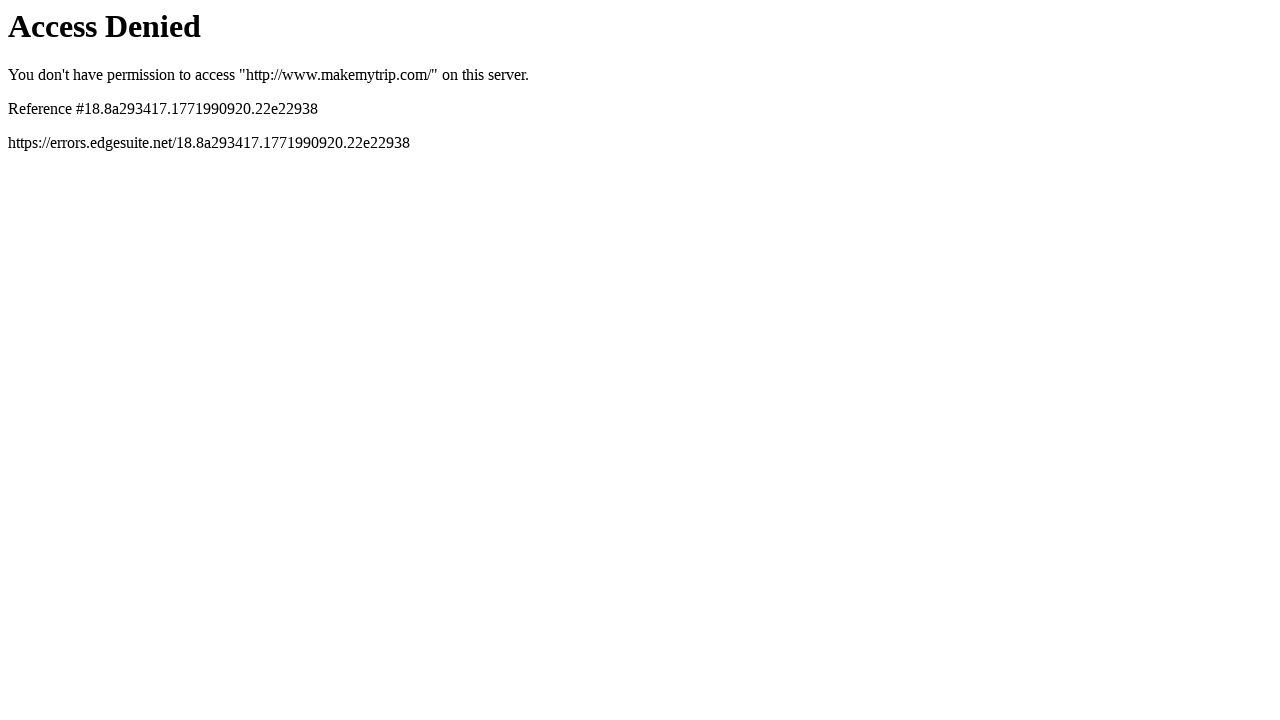